Tests the resizable widget by switching to an iframe and dragging the resize handle to change element dimensions

Starting URL: https://jqueryui.com/resizable/

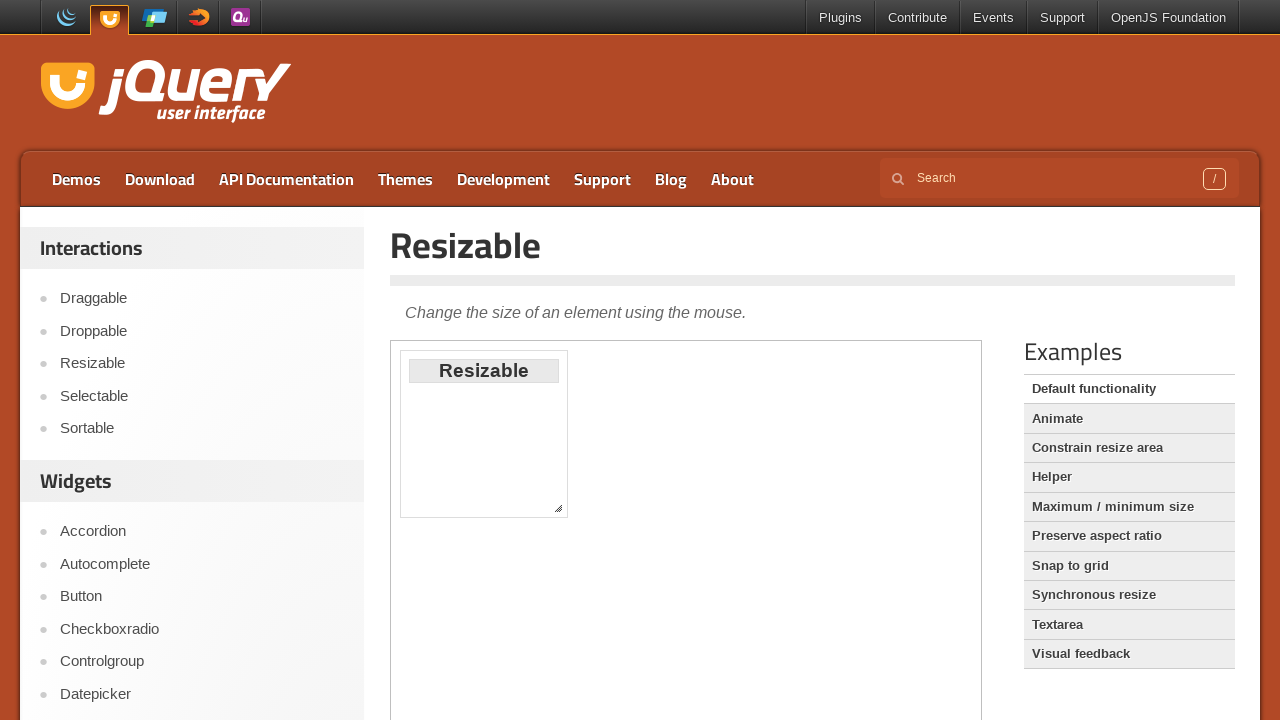

Located the iframe containing the resizable widget
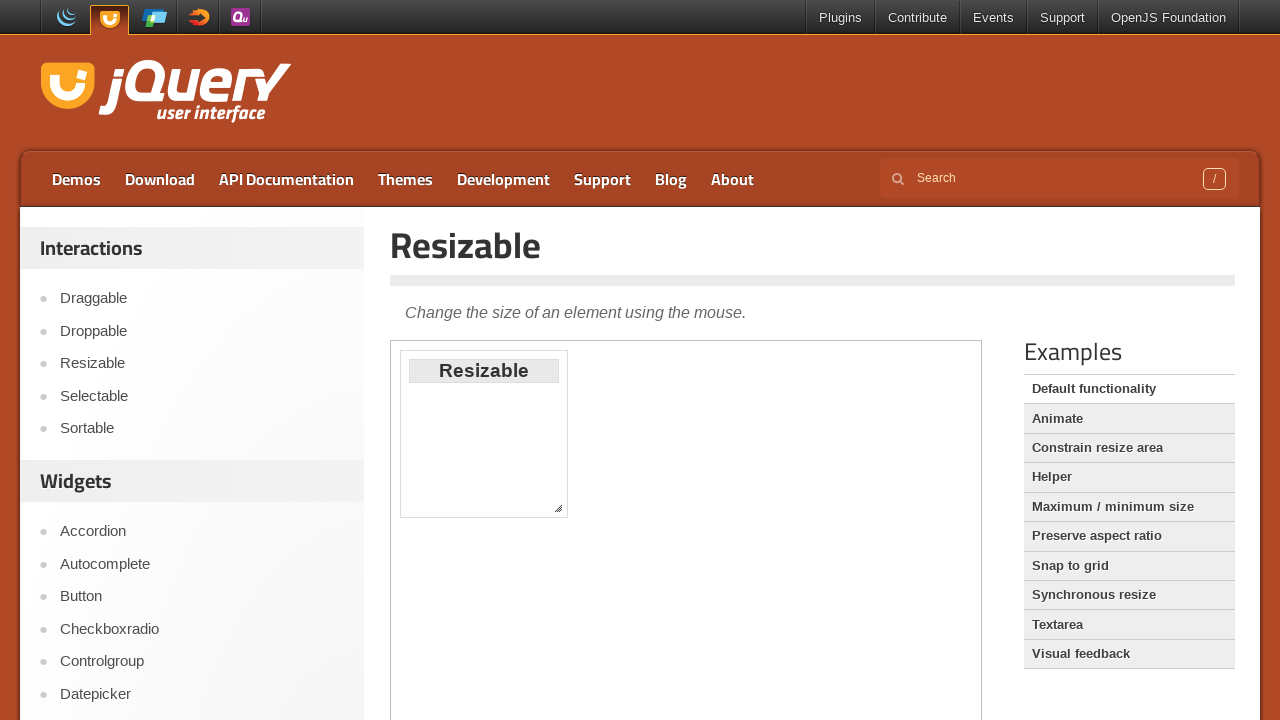

Located the resize handle (southeast corner)
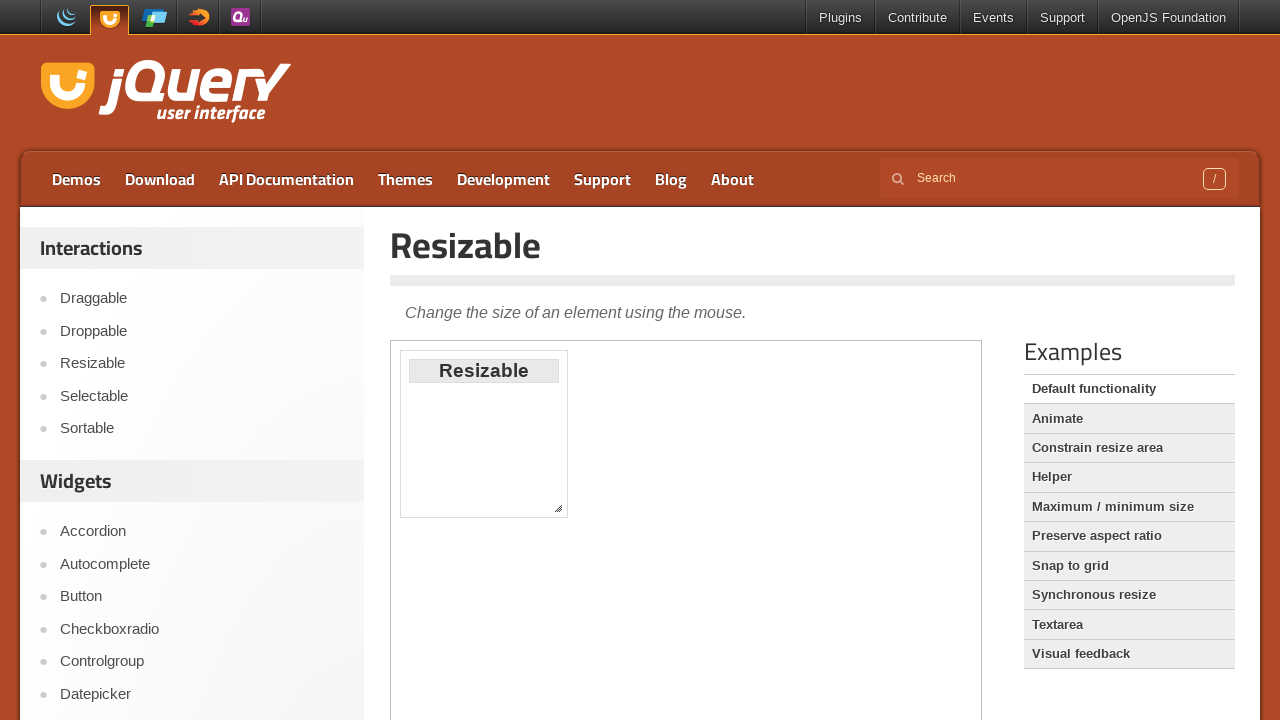

Dragged resize handle to new position (x: 100, y: 50) to change element dimensions at (650, 550)
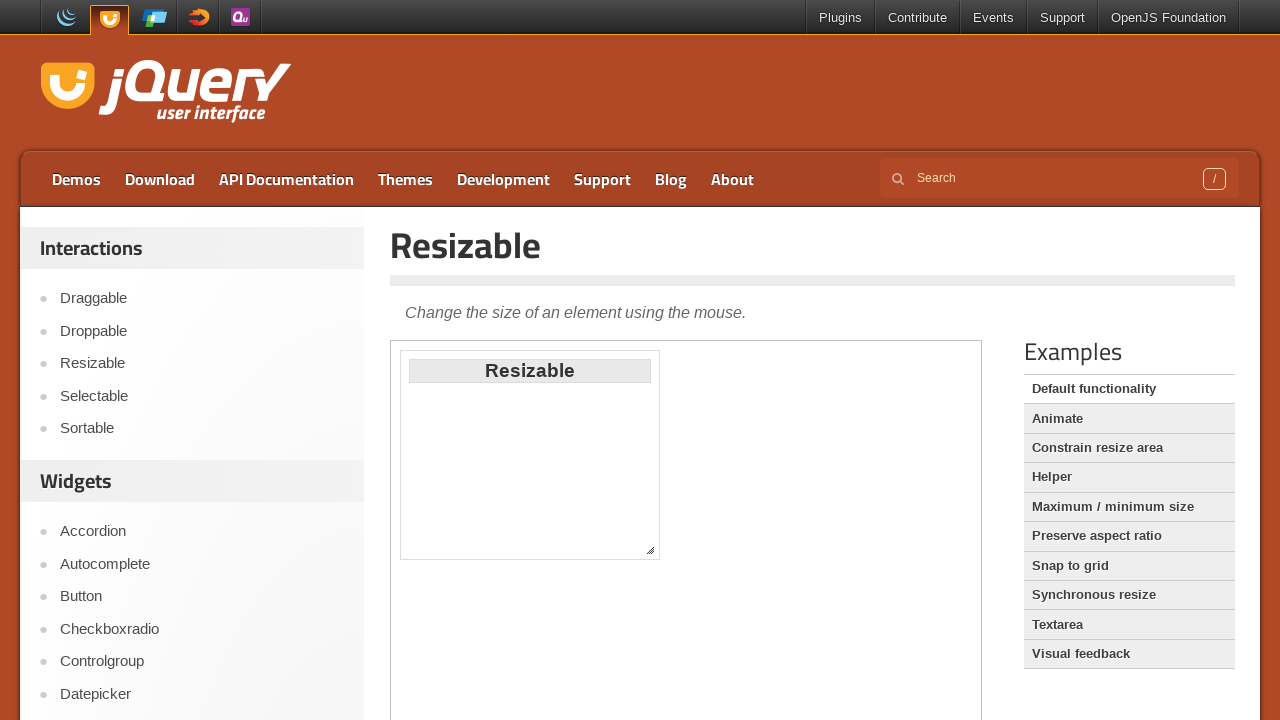

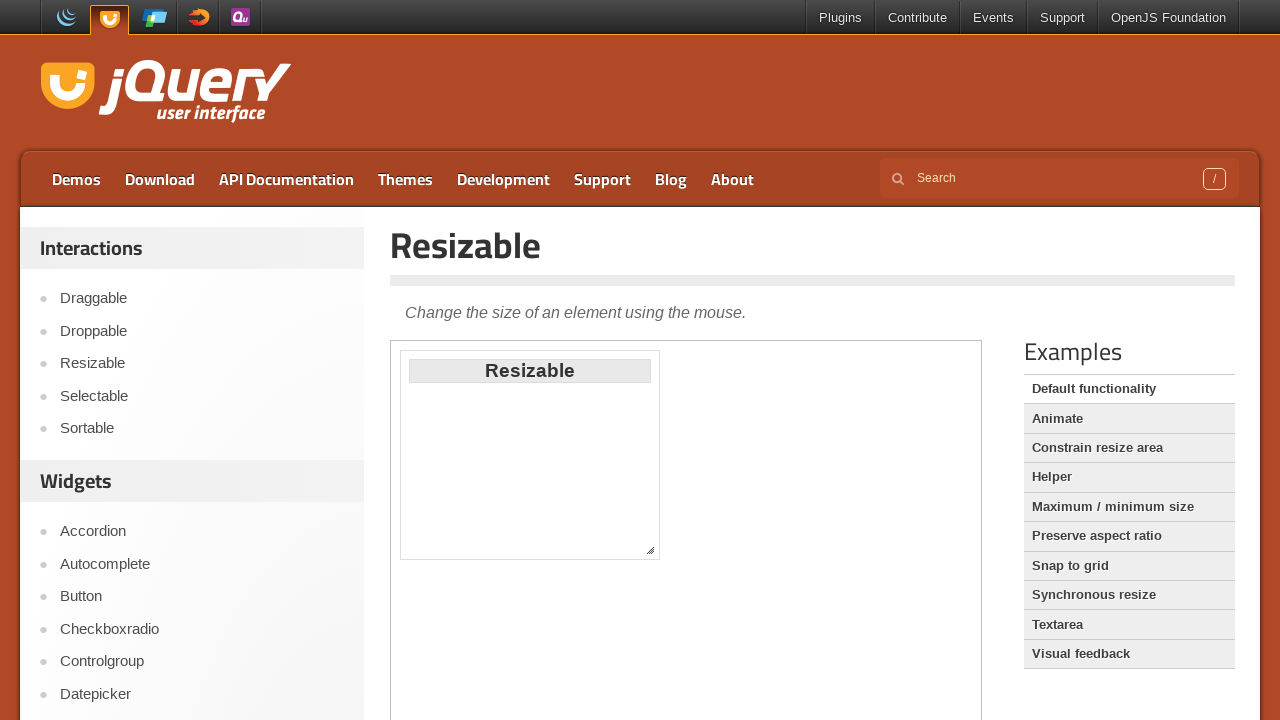